Tests dynamic loading functionality by clicking a Start button and waiting for a "Hello World!" message to appear after the loading completes

Starting URL: https://the-internet.herokuapp.com/dynamic_loading/1

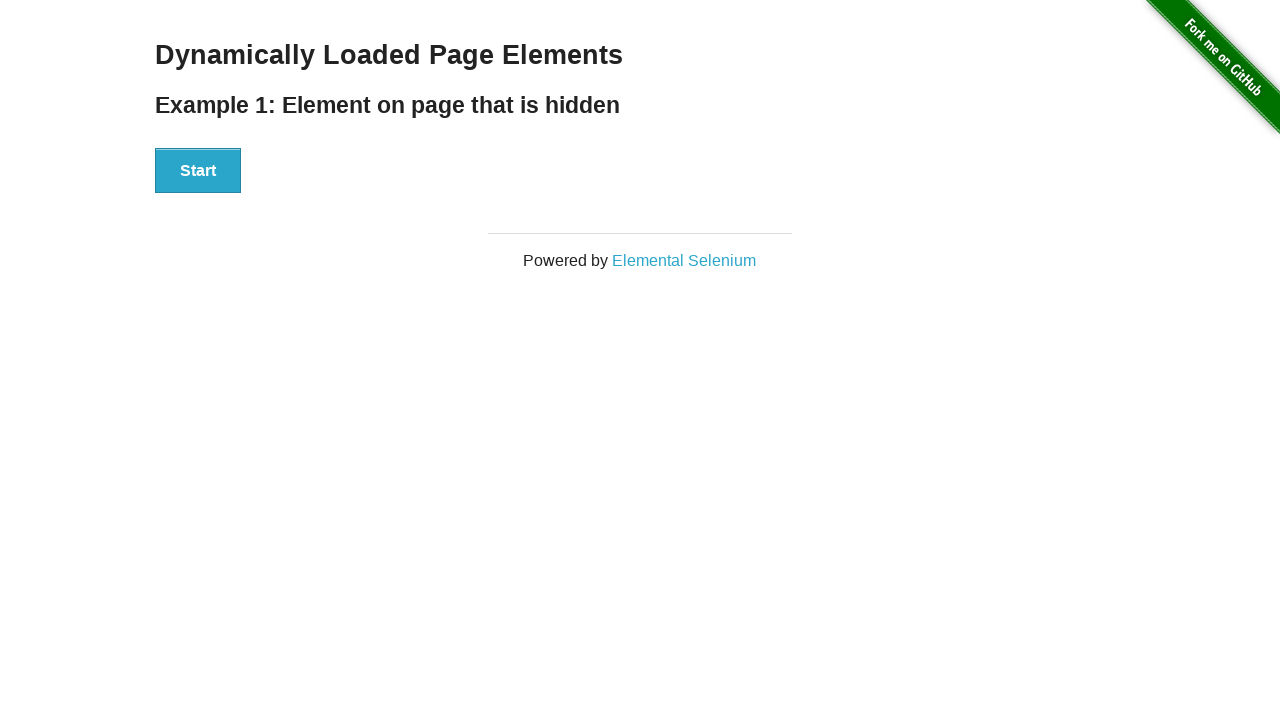

Navigated to dynamic loading test page
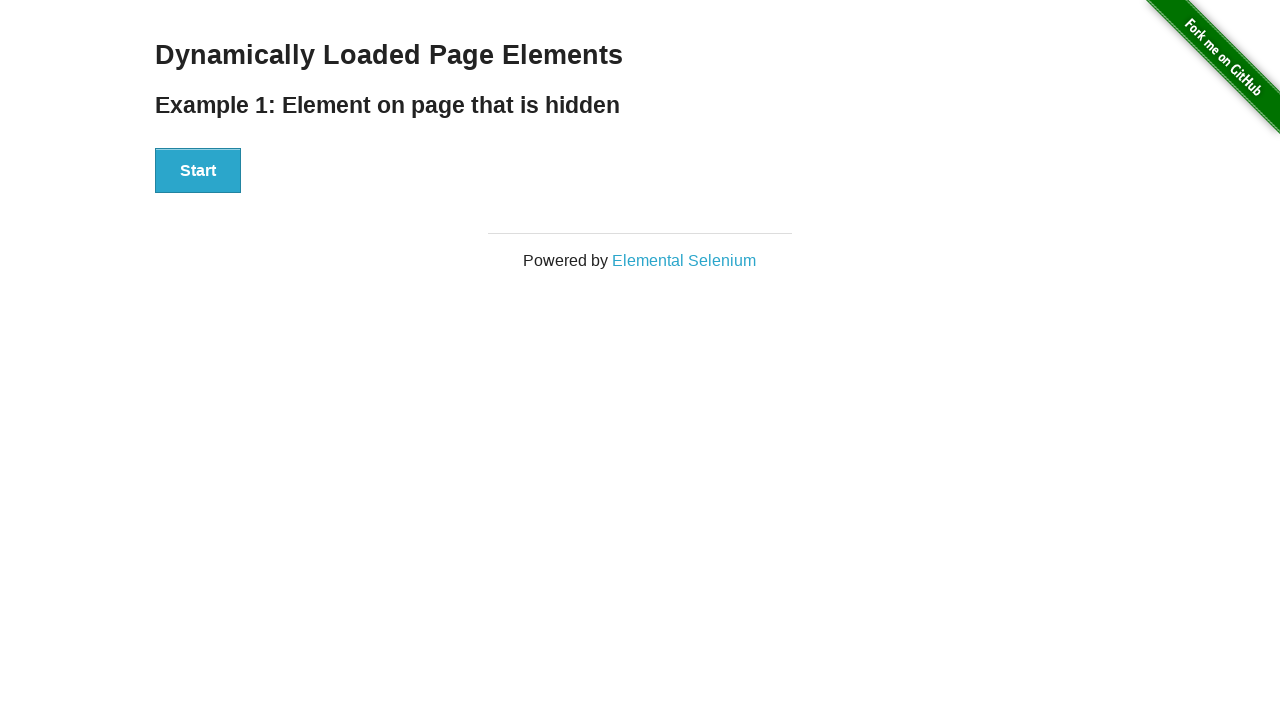

Clicked Start button to trigger dynamic loading at (198, 171) on xpath=//button[text()='Start']
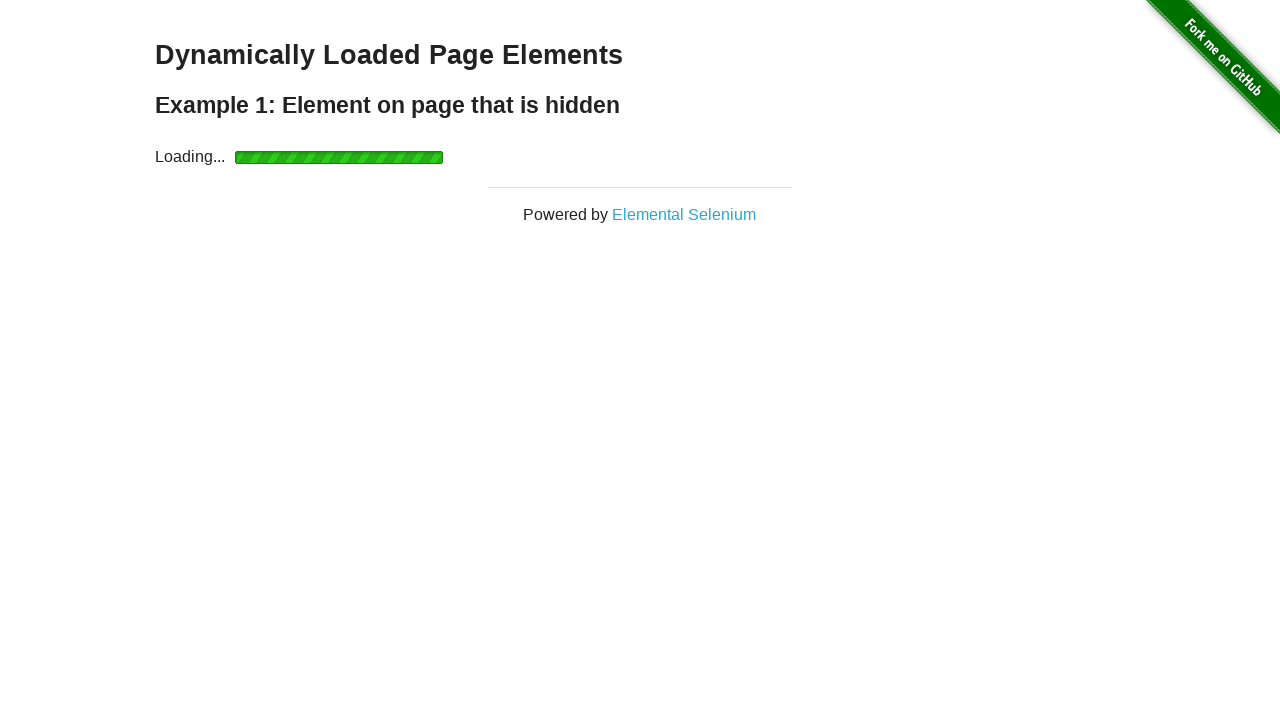

Hello World! message appeared after loading completed
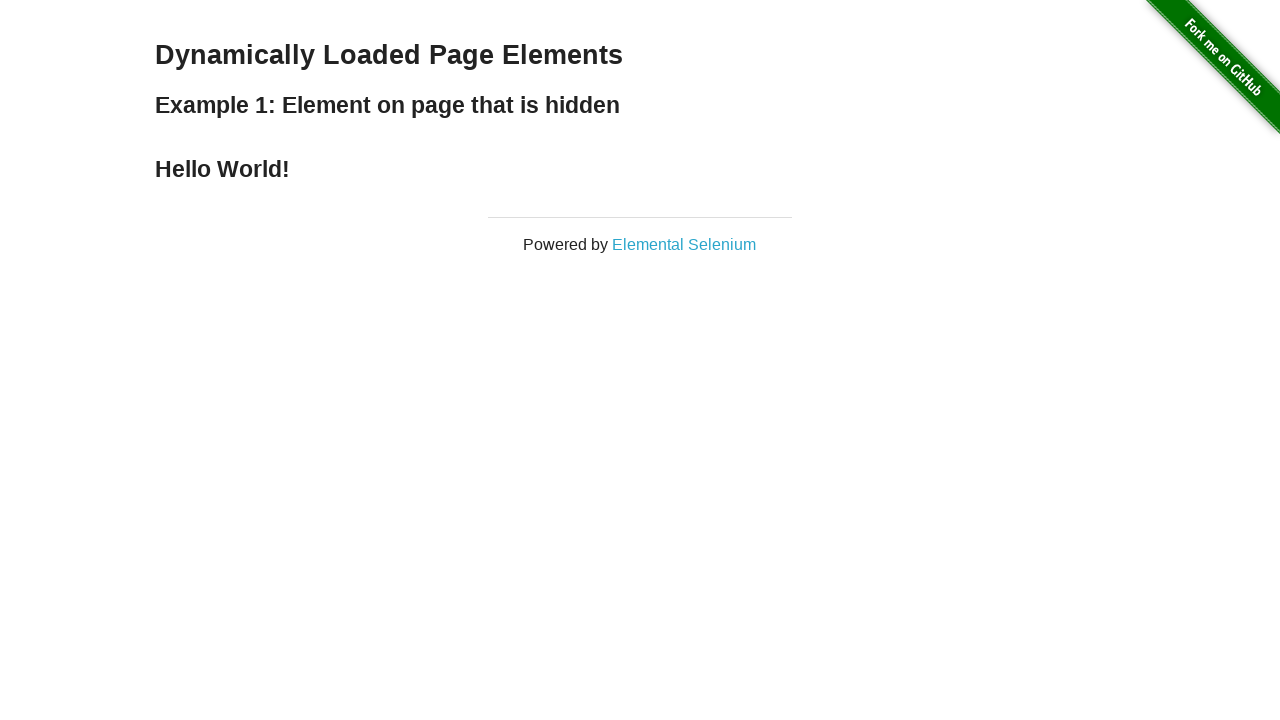

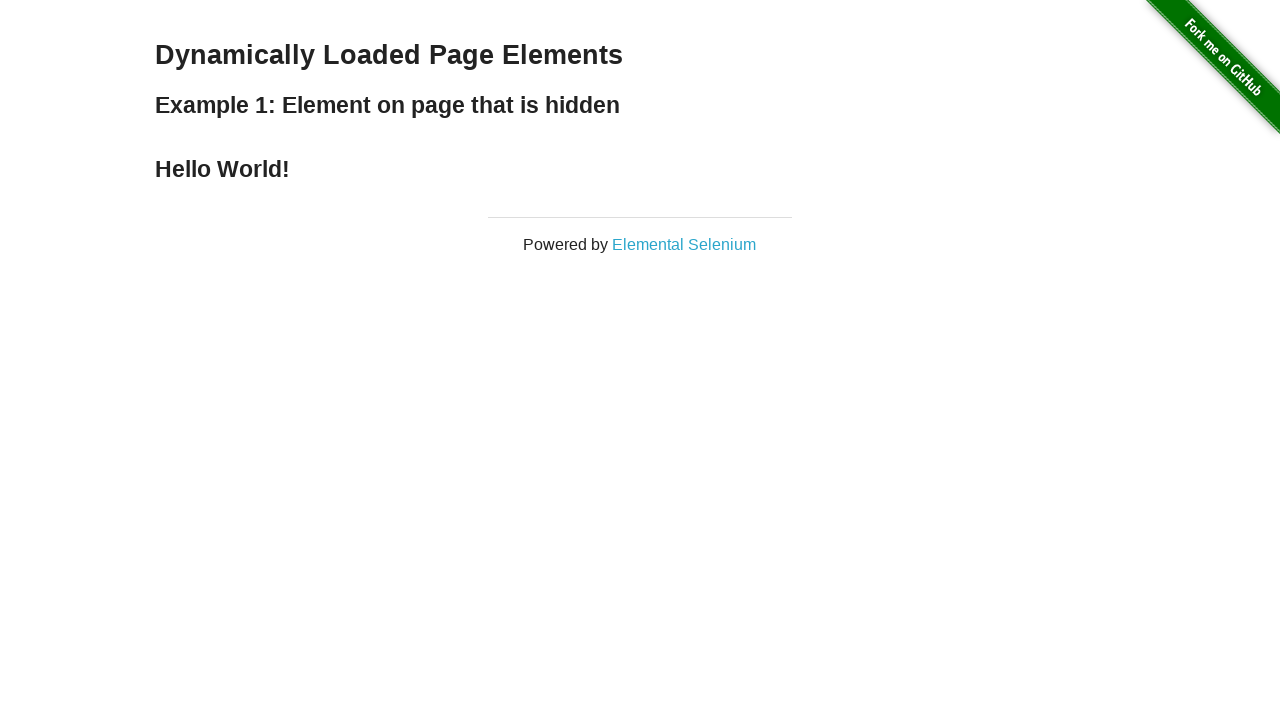